Tests various button click actions including double click, right click, and single click on a demo page

Starting URL: https://demoqa.com/buttons

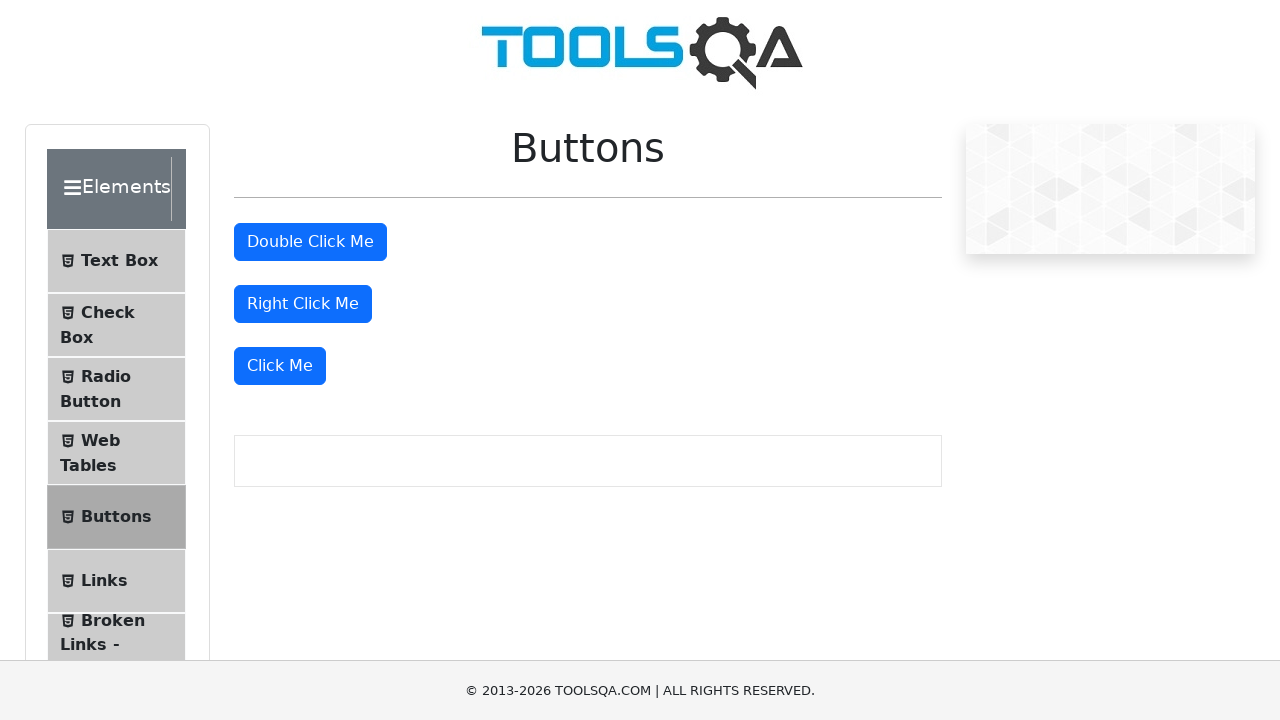

Double-clicked the double-click button at (310, 242) on #doubleClickBtn
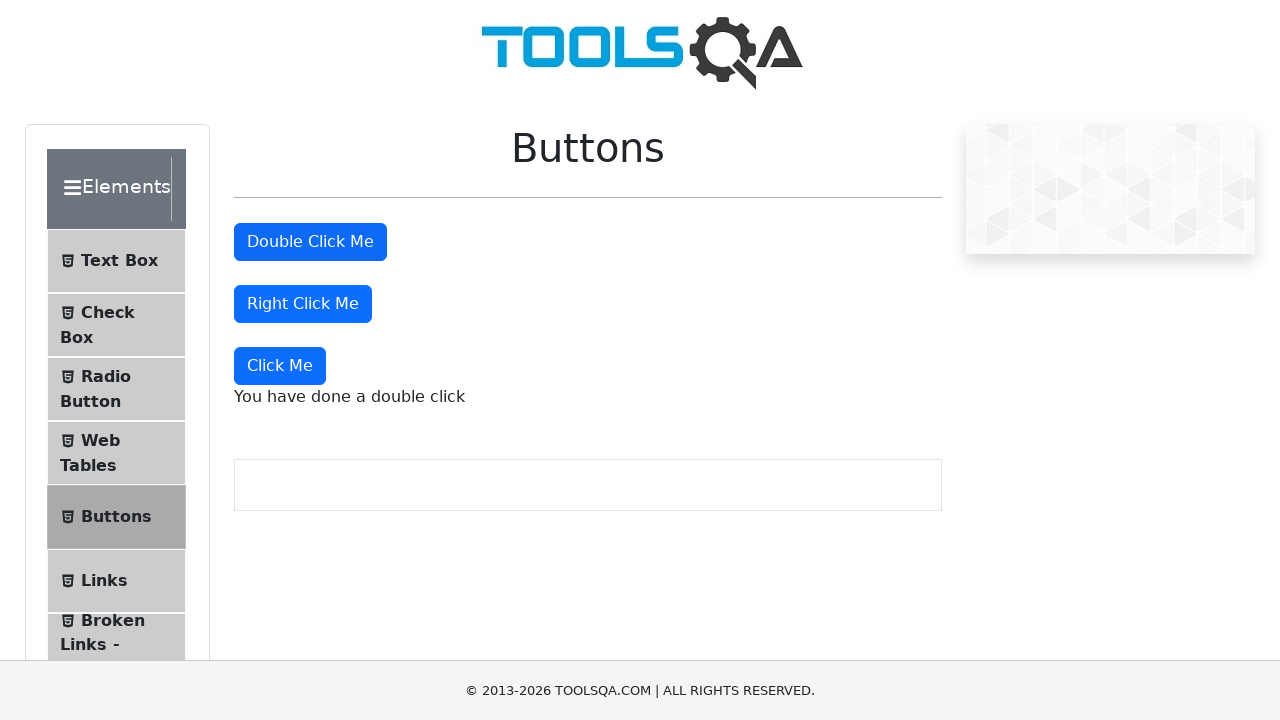

Double click success message appeared
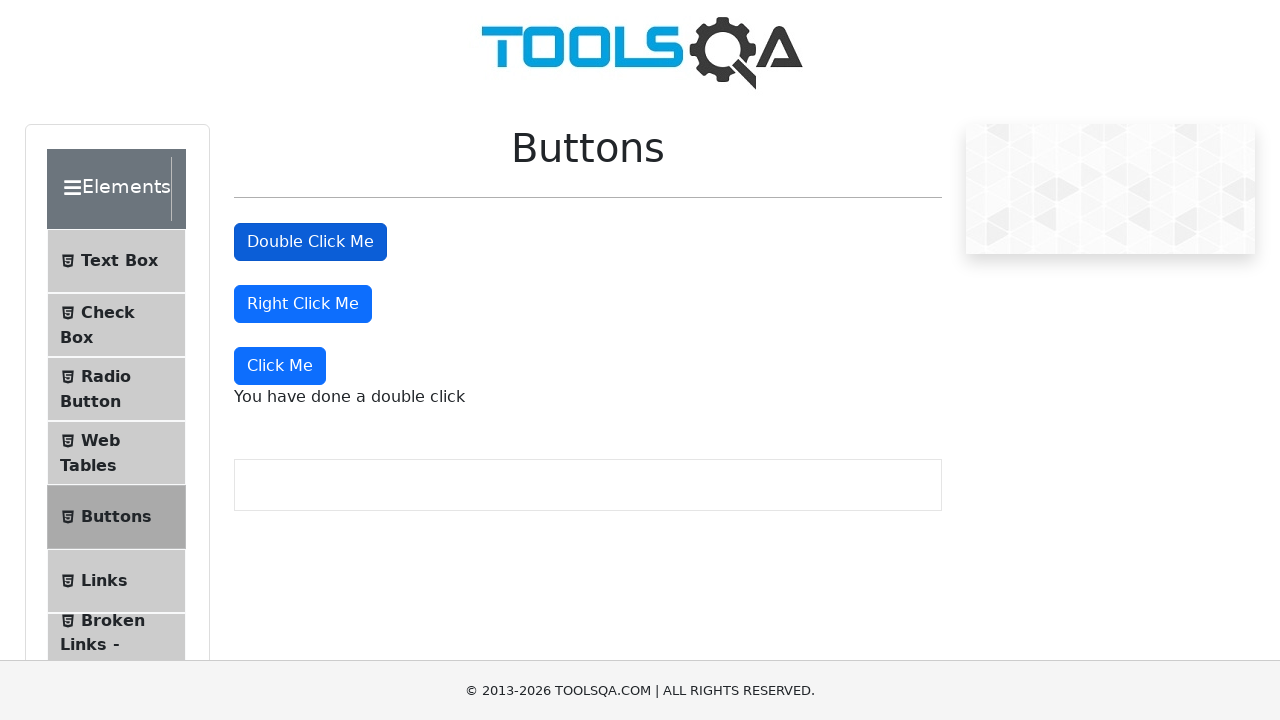

Right-clicked the right-click button at (303, 304) on #rightClickBtn
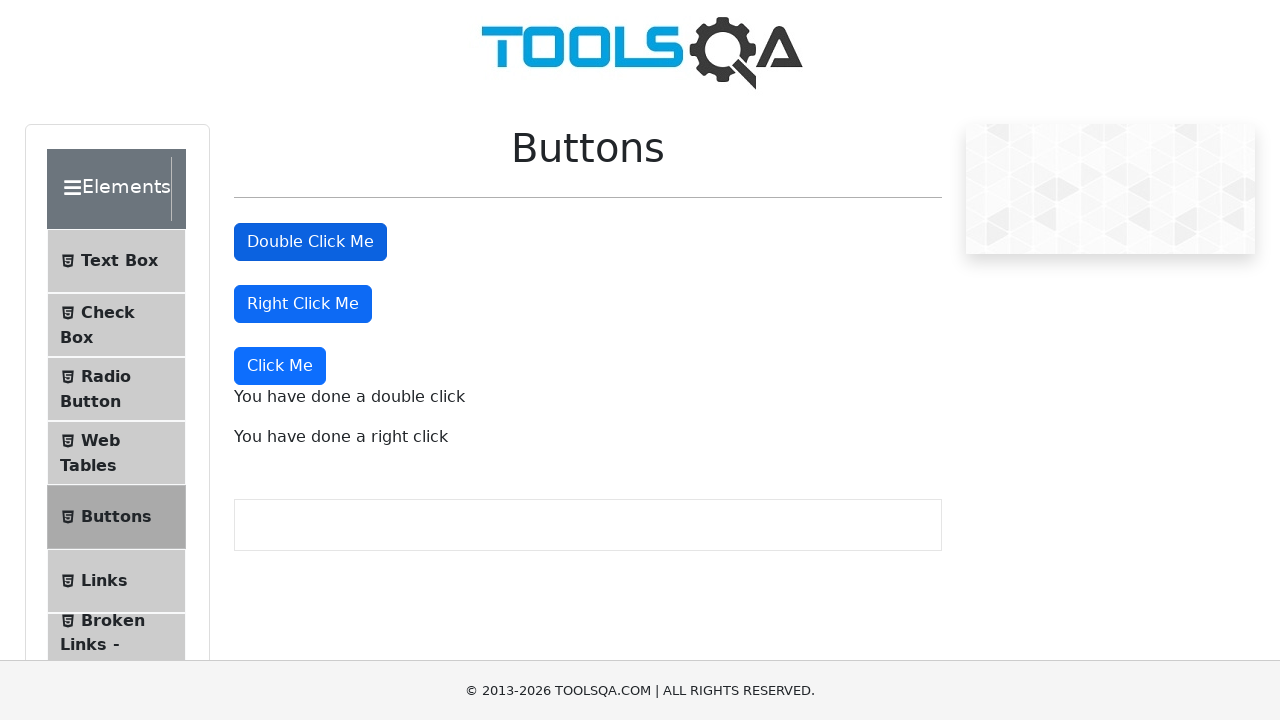

Right click success message appeared
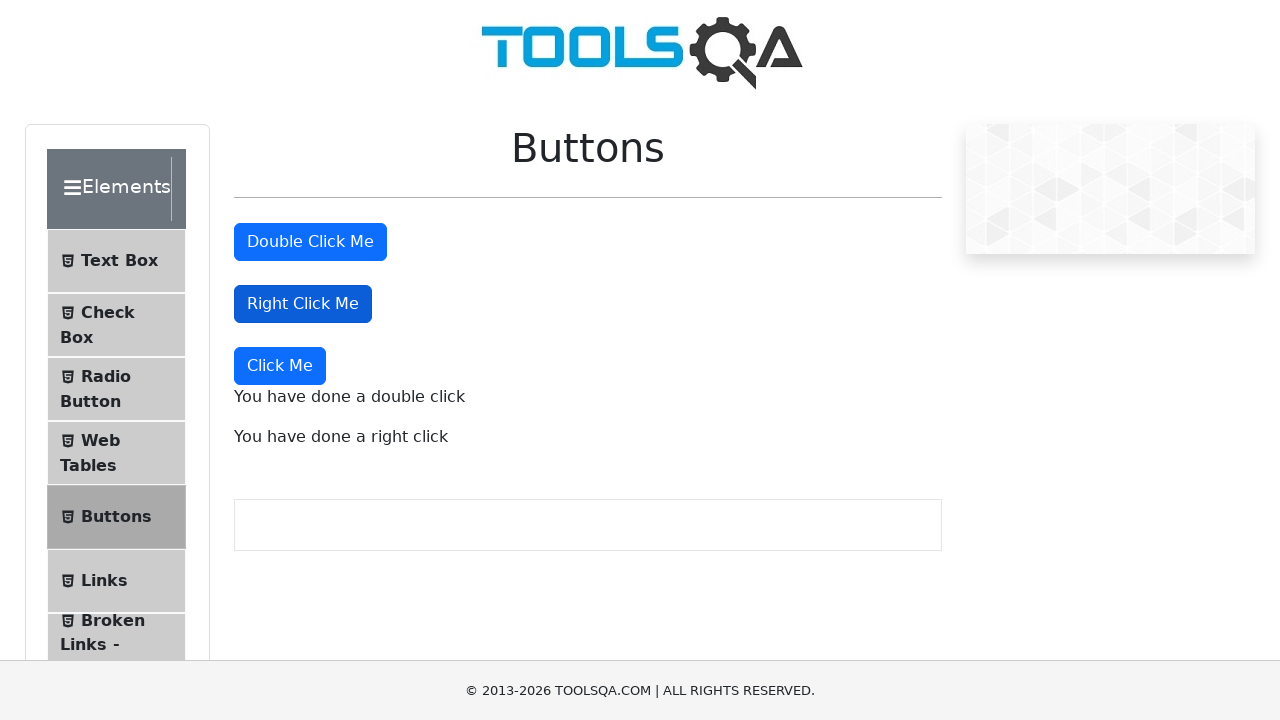

Single-clicked the dynamic click button at (280, 366) on xpath=//div[3]//button[1]
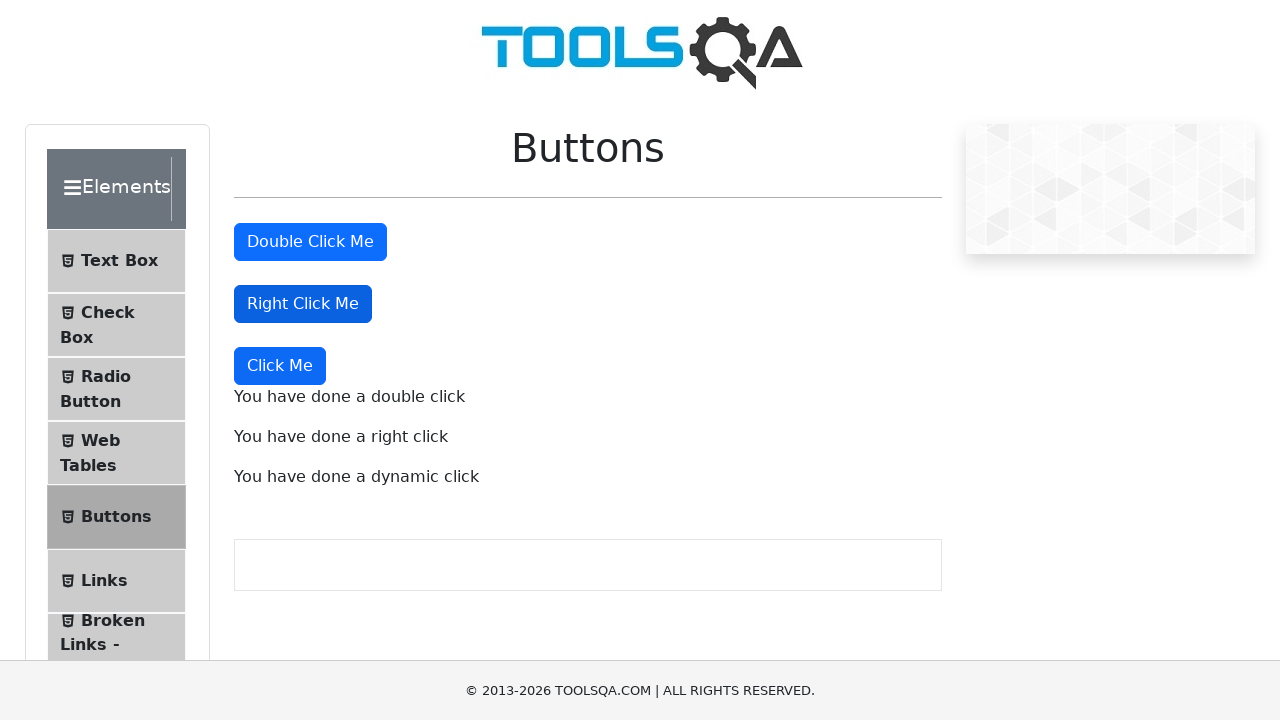

Dynamic click success message appeared
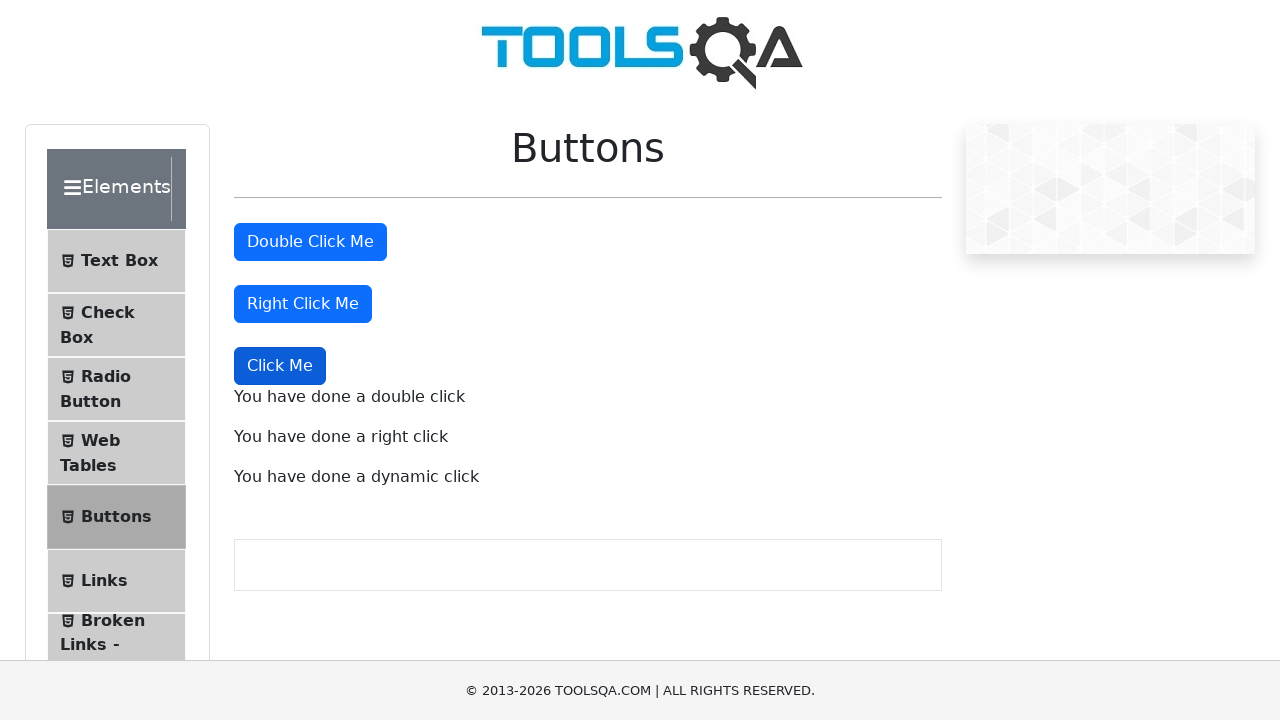

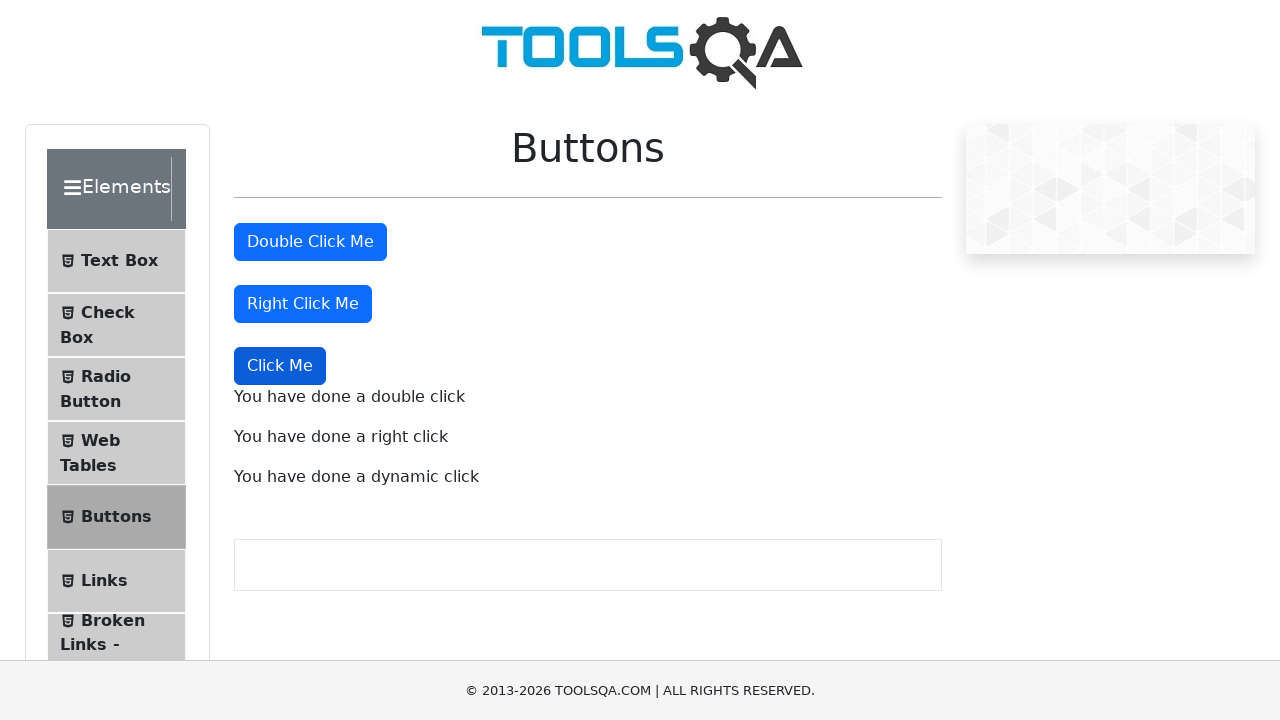